Tests the Selectable interaction demo by clicking items in lists, navigating to Display as grid option, and testing the Serialize functionality

Starting URL: https://jqueryui.com/

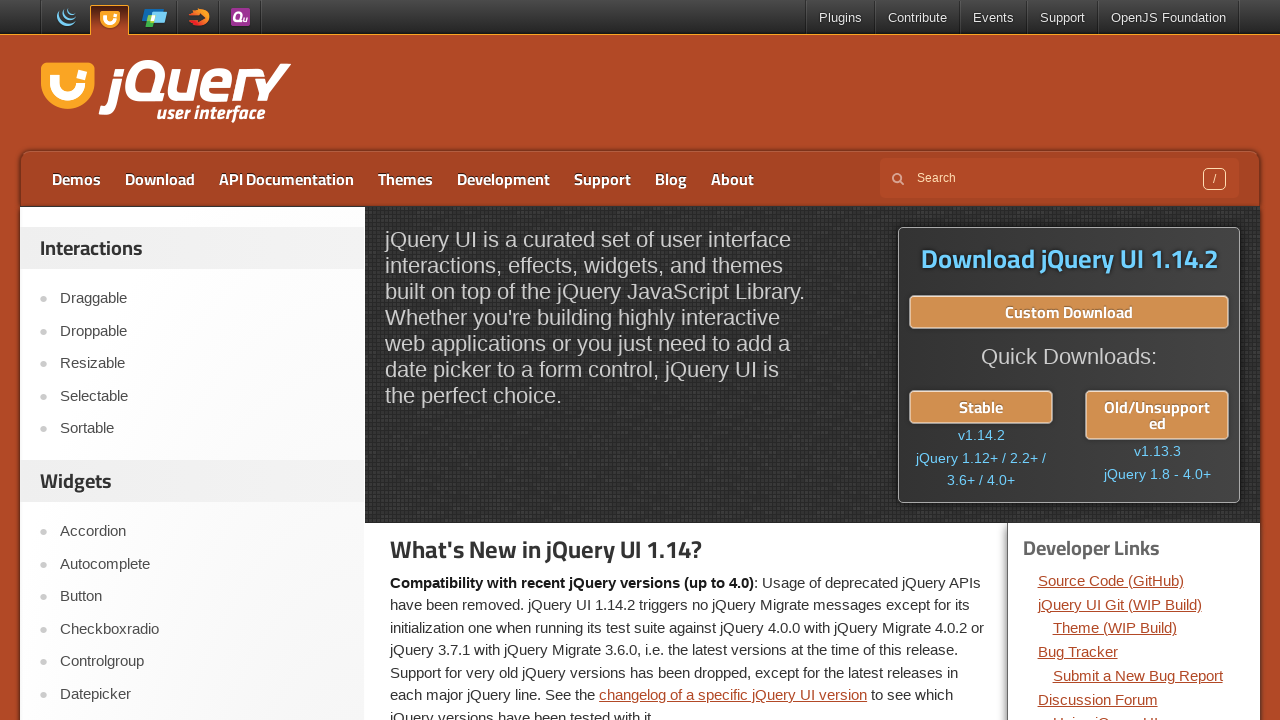

Clicked on Selectable link at (202, 396) on role=link[name='Selectable']
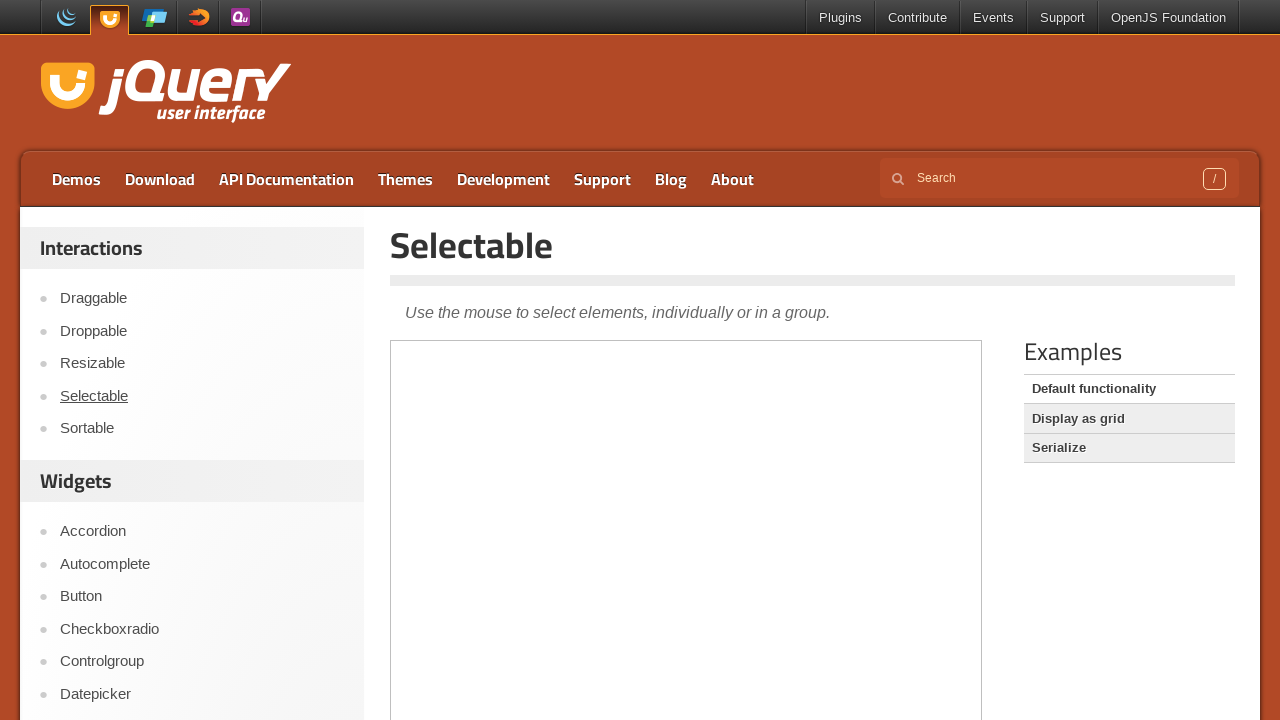

Selectable page heading loaded
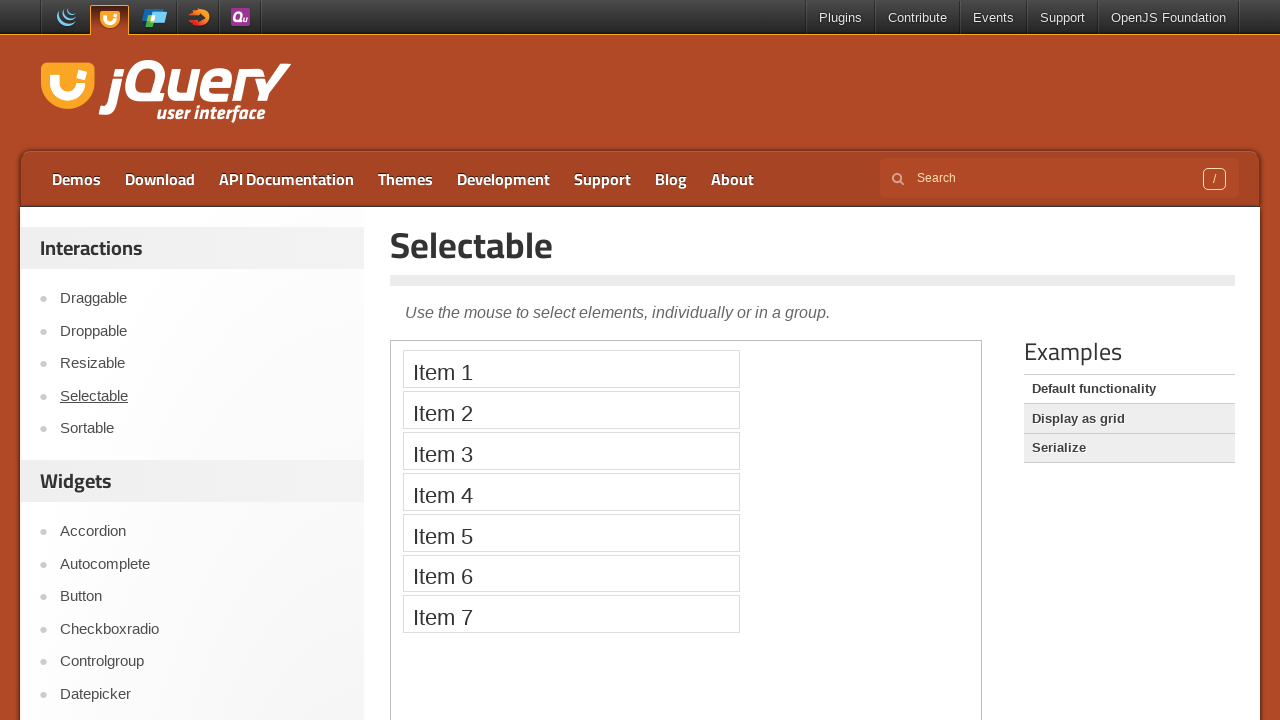

Clicked Item 1 in list at (571, 369) on iframe >> nth=0 >> internal:control=enter-frame >> text=Item 1
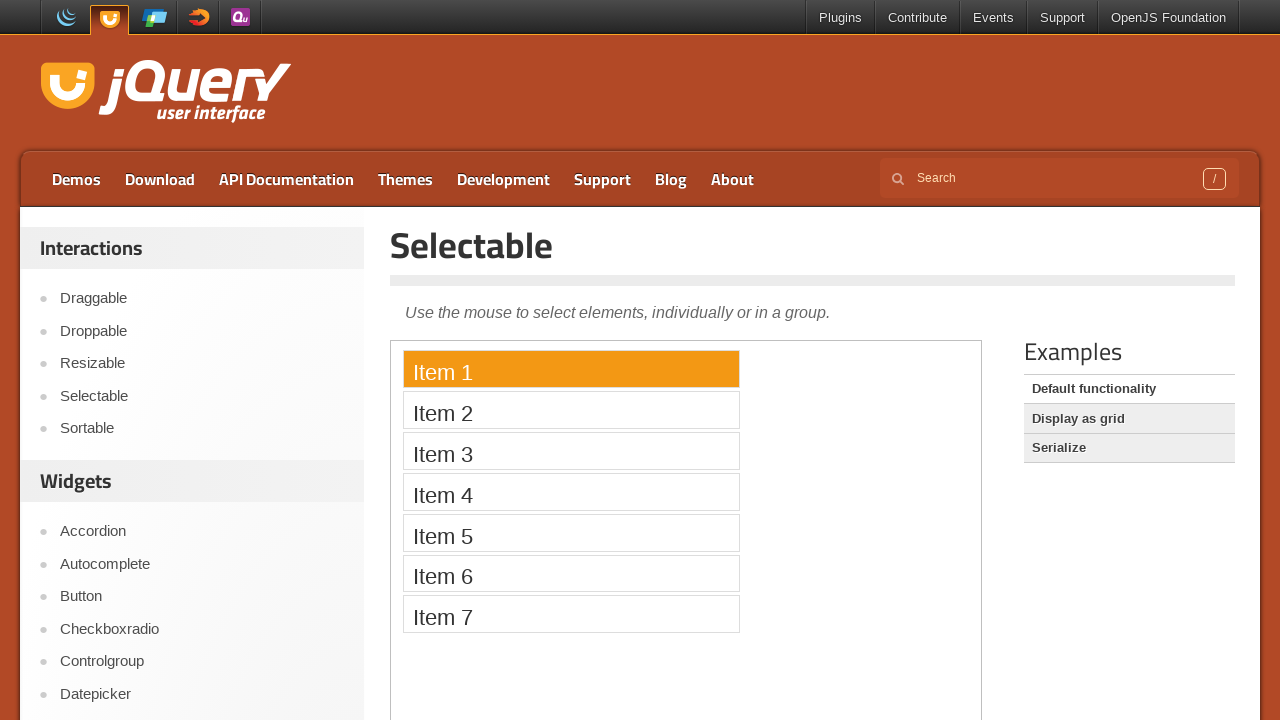

Clicked Item 2 in list at (571, 410) on iframe >> nth=0 >> internal:control=enter-frame >> text=Item 2
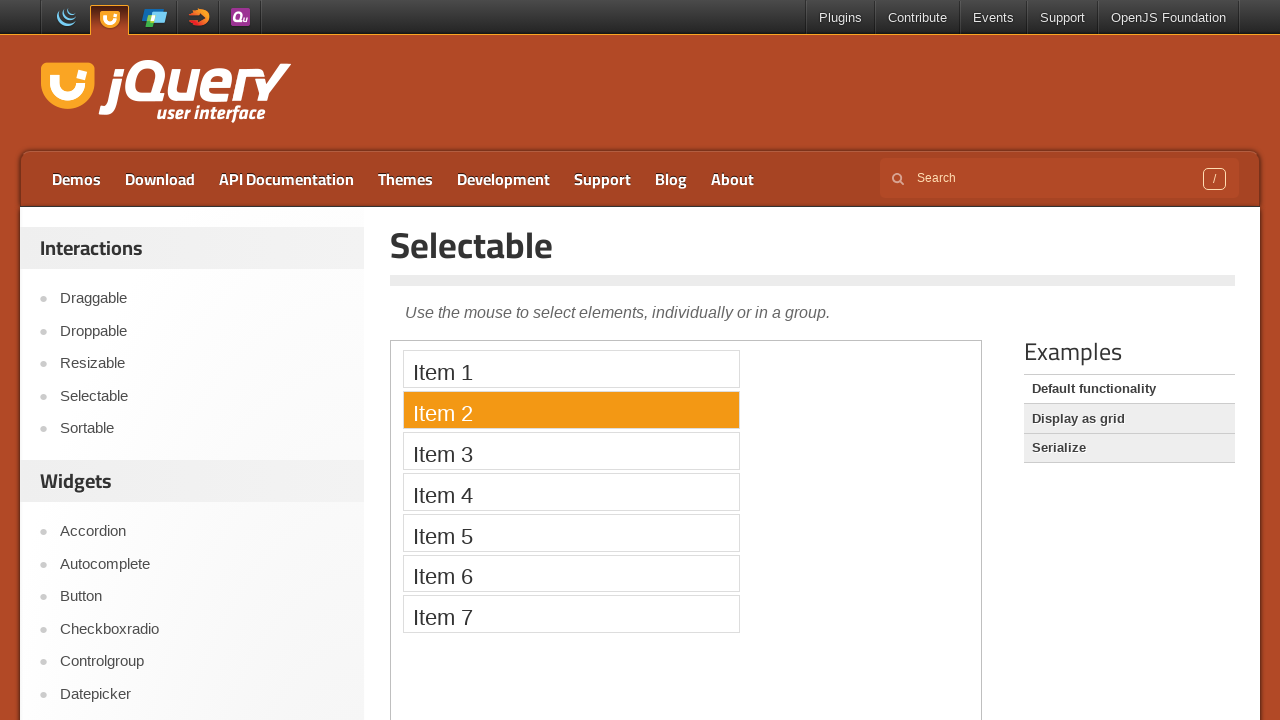

Clicked Item 3 in list at (571, 451) on iframe >> nth=0 >> internal:control=enter-frame >> text=Item 3
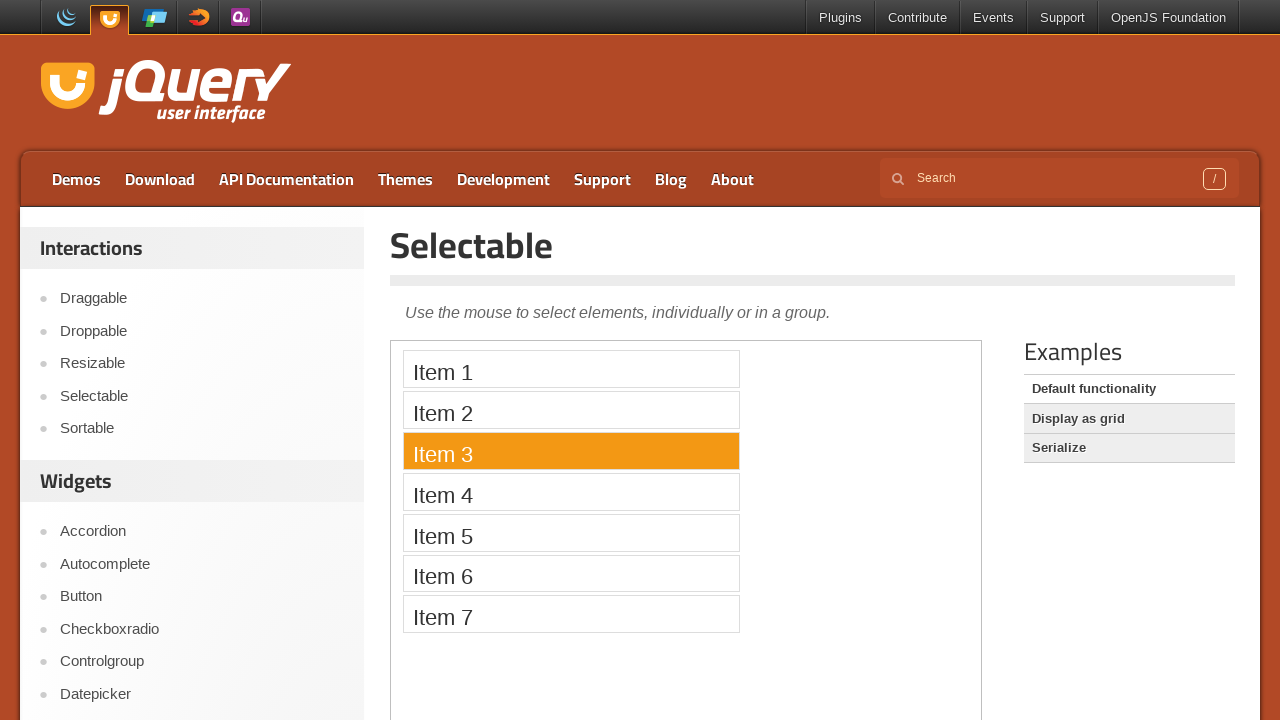

Clicked Item 4 in list at (571, 492) on iframe >> nth=0 >> internal:control=enter-frame >> text=Item 4
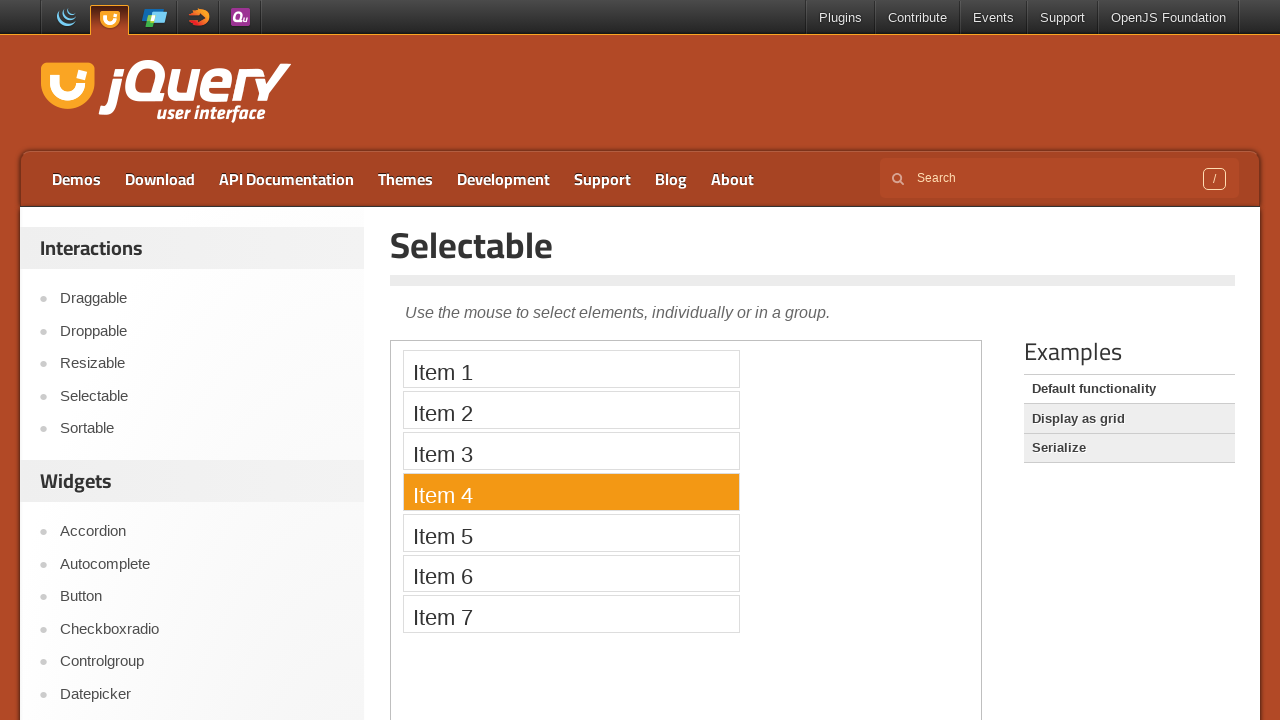

Clicked Item 5 in list at (571, 532) on iframe >> nth=0 >> internal:control=enter-frame >> text=Item 5
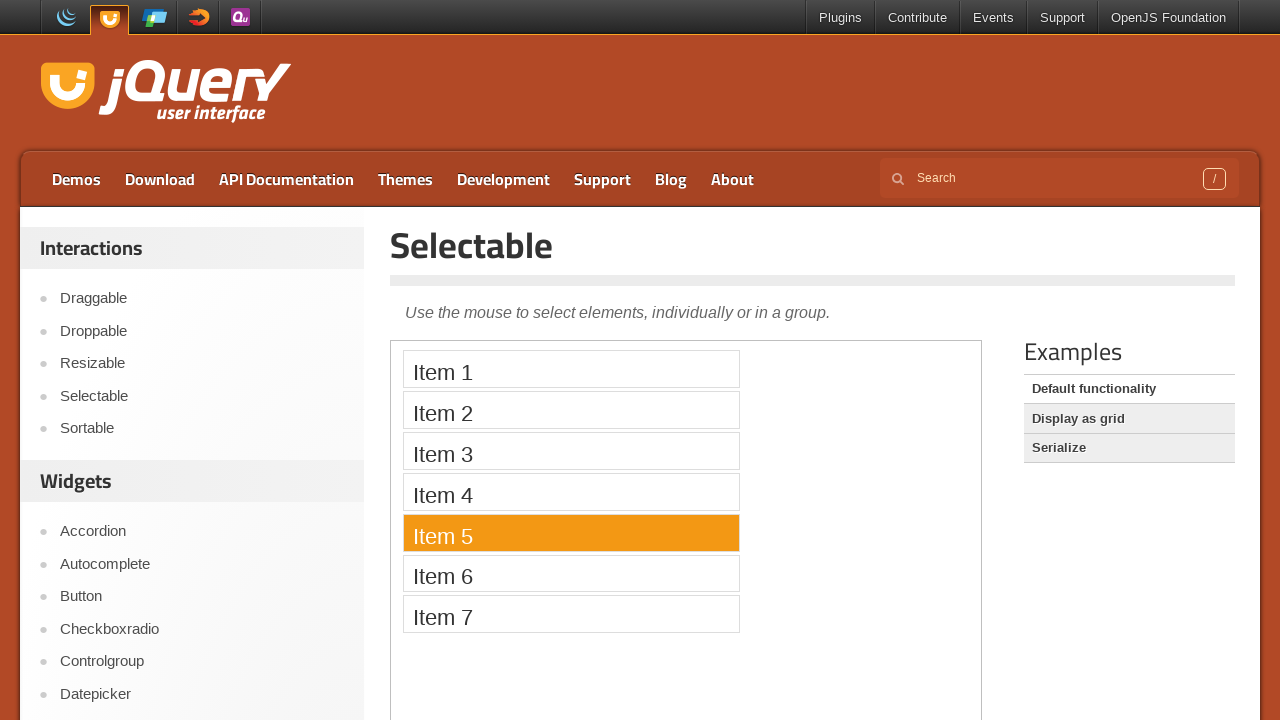

Clicked Item 6 in list at (571, 573) on iframe >> nth=0 >> internal:control=enter-frame >> text=Item 6
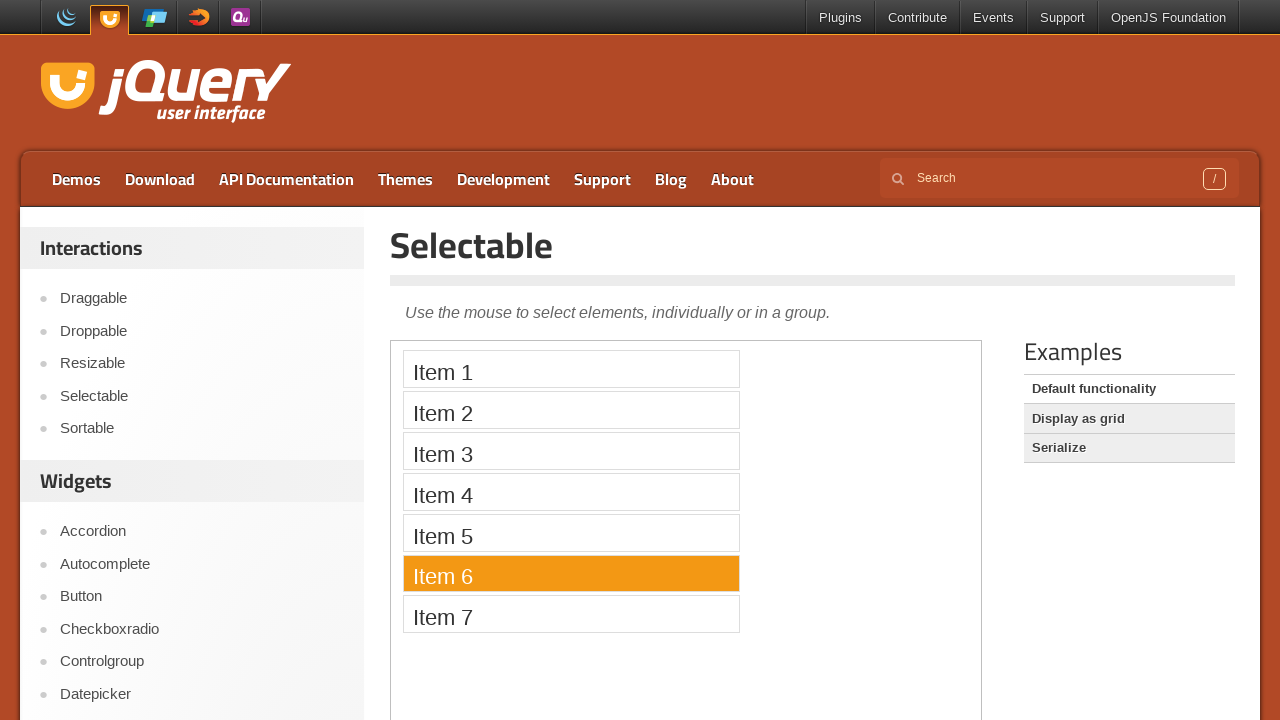

Clicked Item 7 in list at (571, 614) on iframe >> nth=0 >> internal:control=enter-frame >> text=Item 7
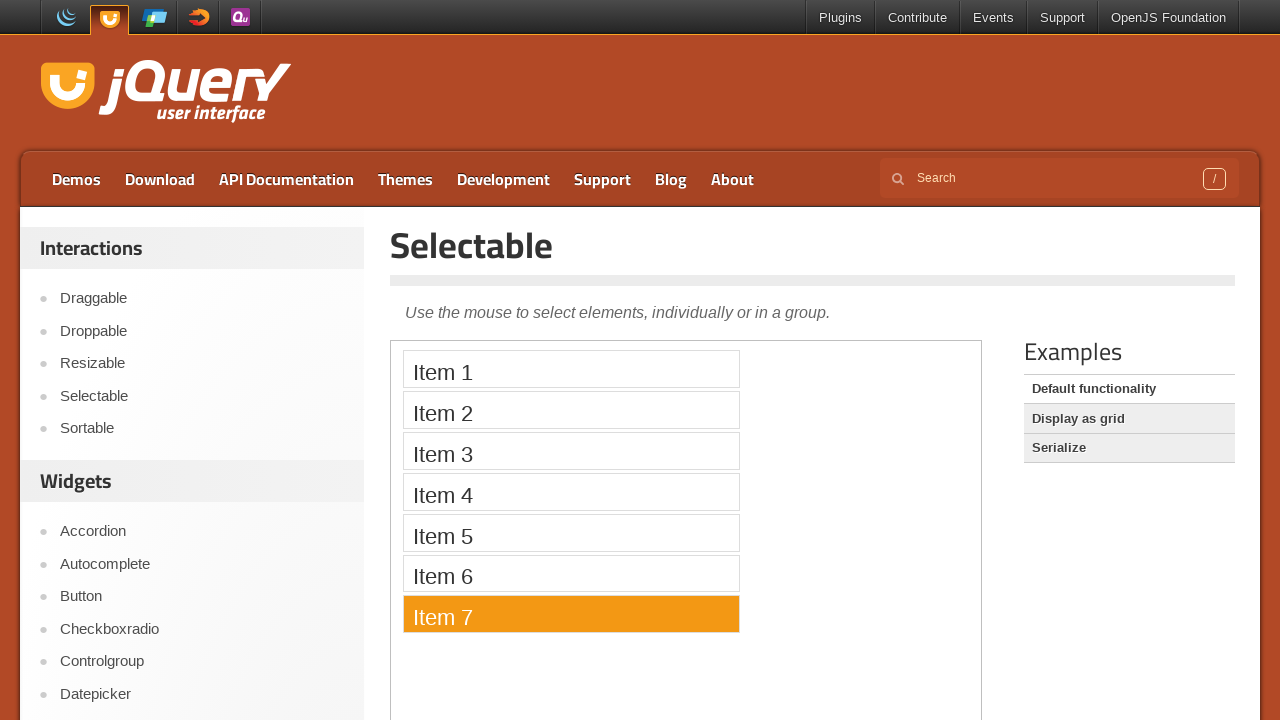

Clicked on Display as grid option at (1129, 419) on role=link[name='Display as grid']
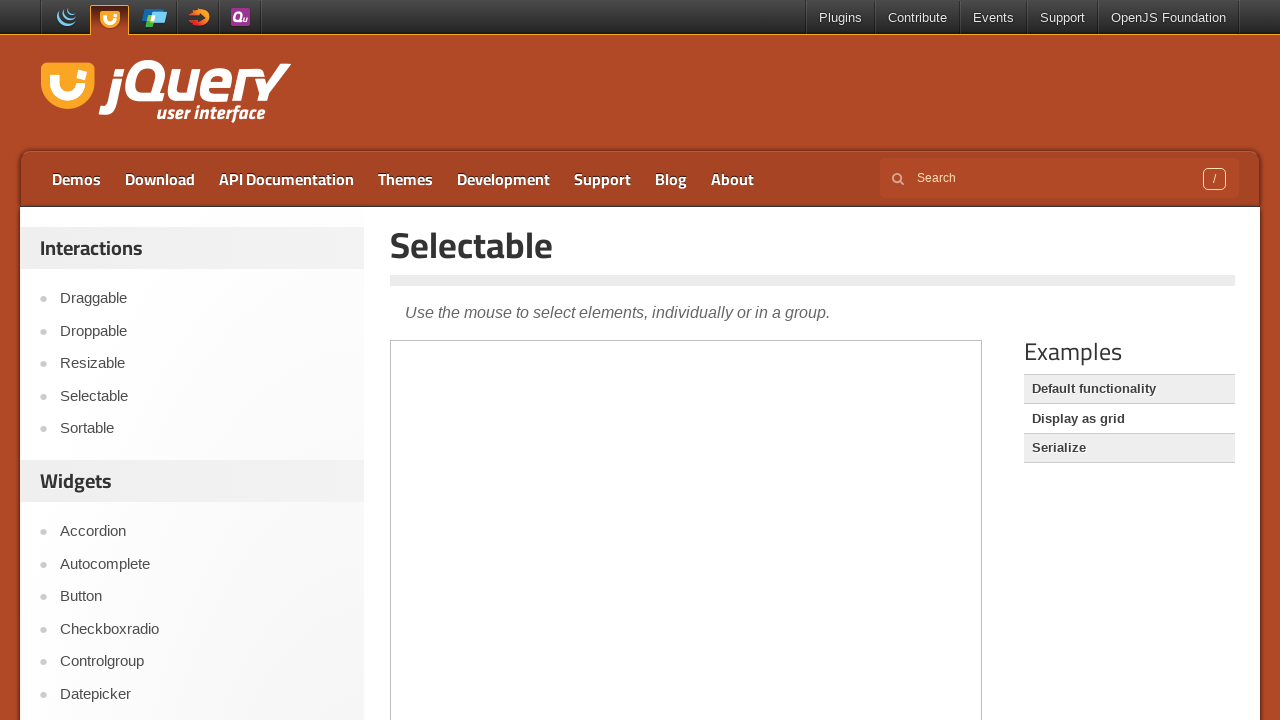

Clicked grid item 1 at (455, 395) on iframe >> nth=0 >> internal:control=enter-frame >> text=1 >> nth=0
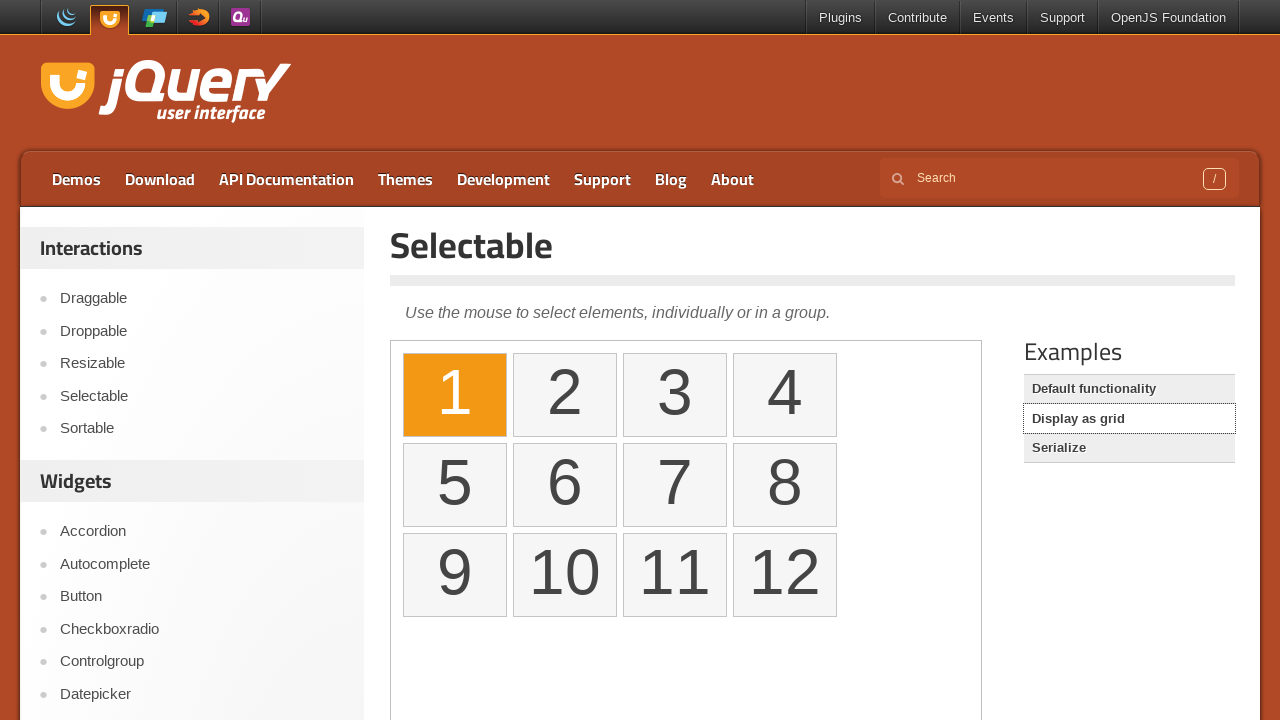

Clicked grid item 2 at (565, 395) on iframe >> nth=0 >> internal:control=enter-frame >> text=2 >> nth=0
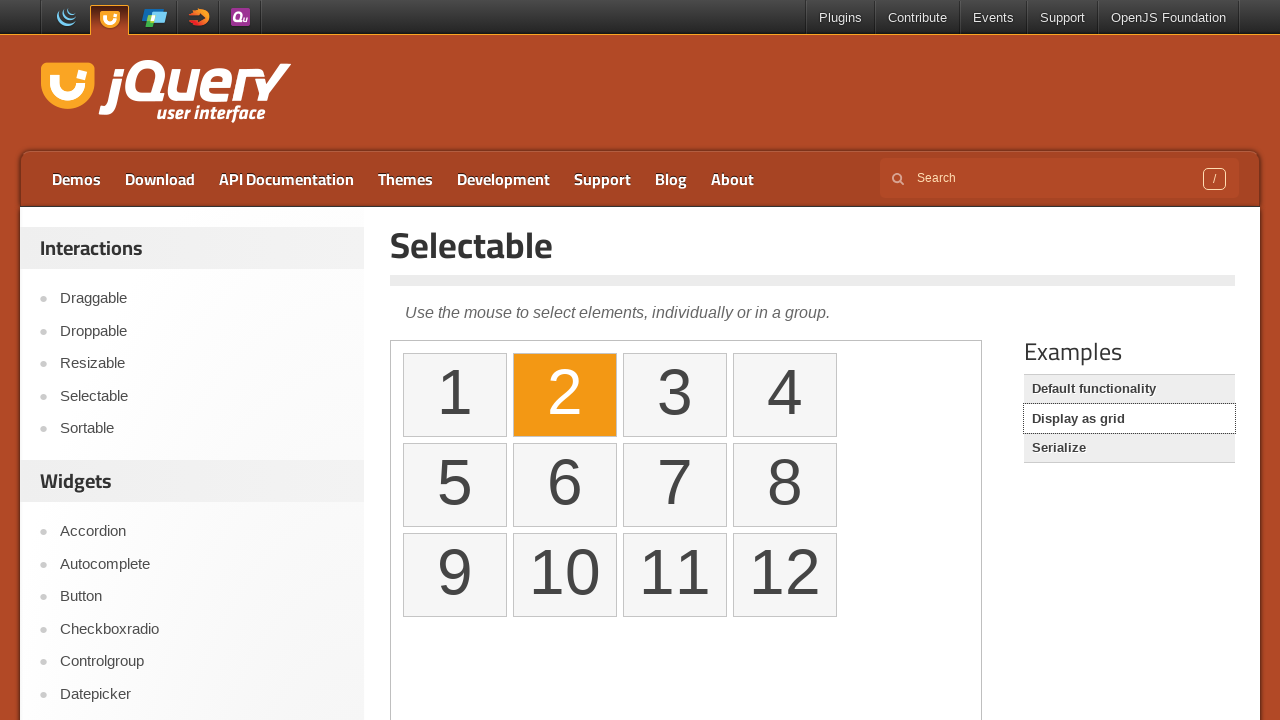

Clicked grid item 3 at (675, 395) on iframe >> nth=0 >> internal:control=enter-frame >> text=3
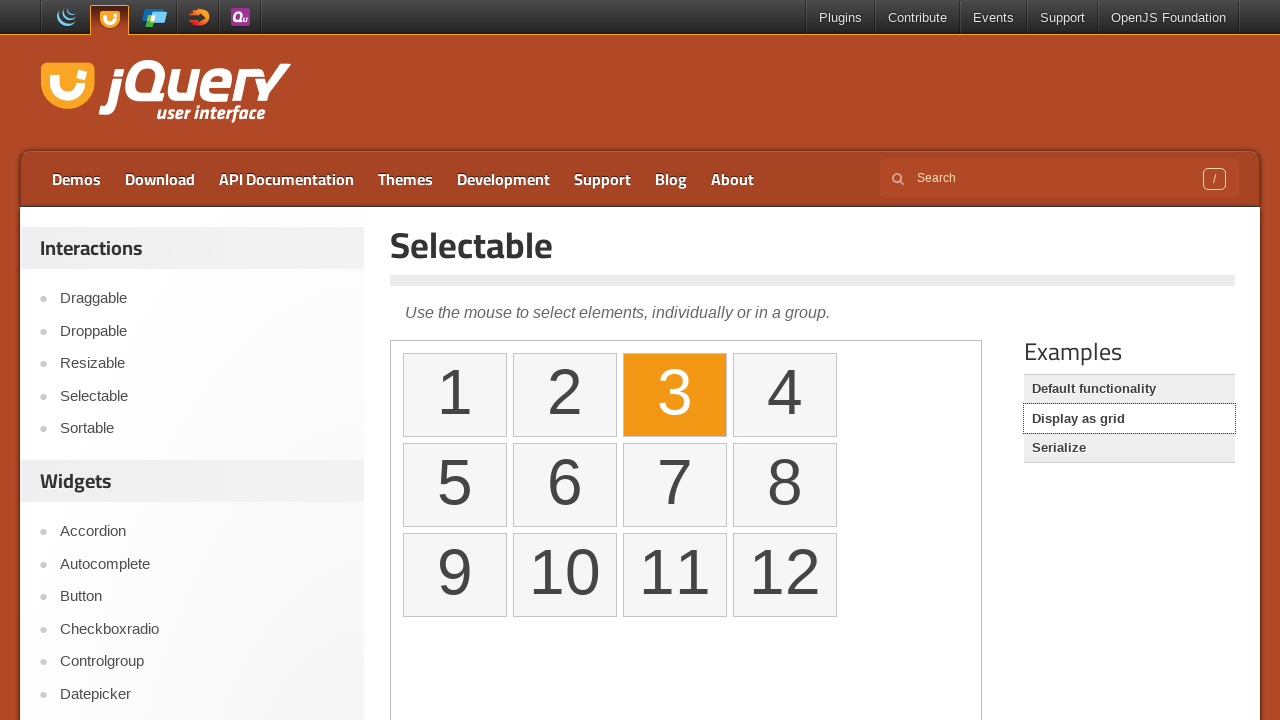

Clicked grid item 4 at (785, 395) on iframe >> nth=0 >> internal:control=enter-frame >> text=4
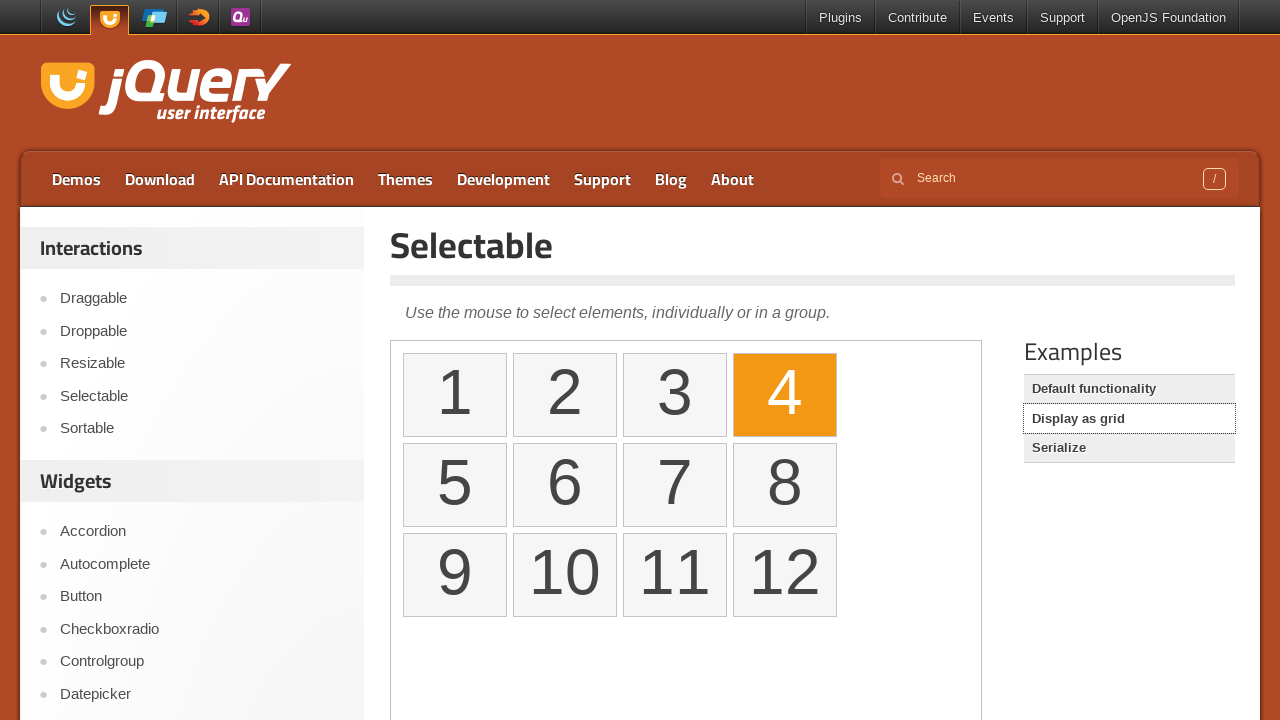

Clicked grid item 5 at (455, 485) on iframe >> nth=0 >> internal:control=enter-frame >> text=5
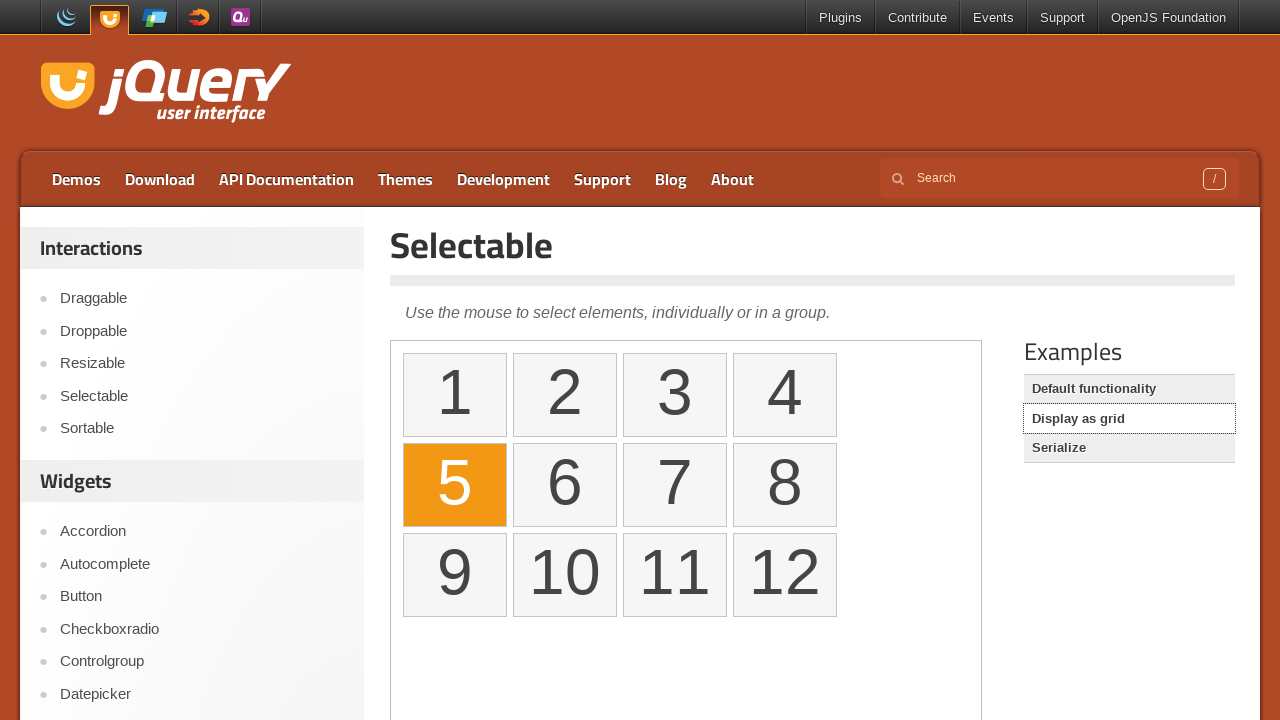

Clicked grid item 6 at (565, 485) on iframe >> nth=0 >> internal:control=enter-frame >> text=6
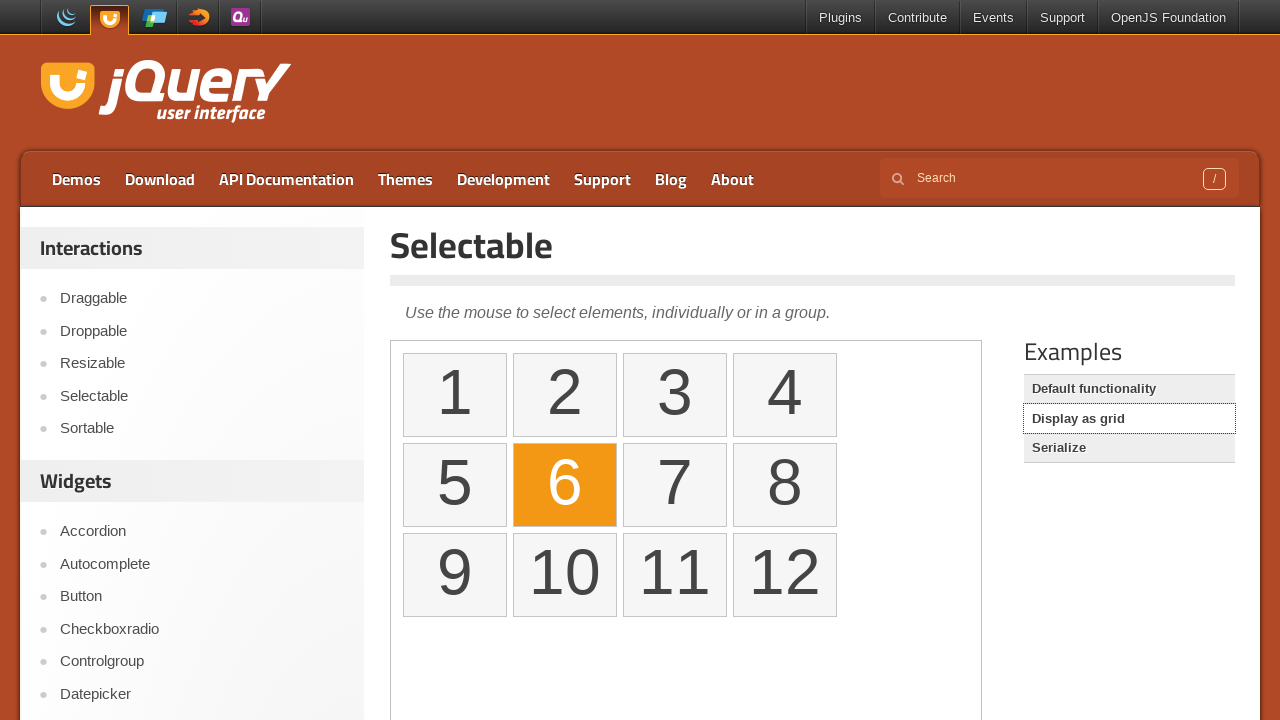

Clicked grid item 7 at (675, 485) on iframe >> nth=0 >> internal:control=enter-frame >> text=7
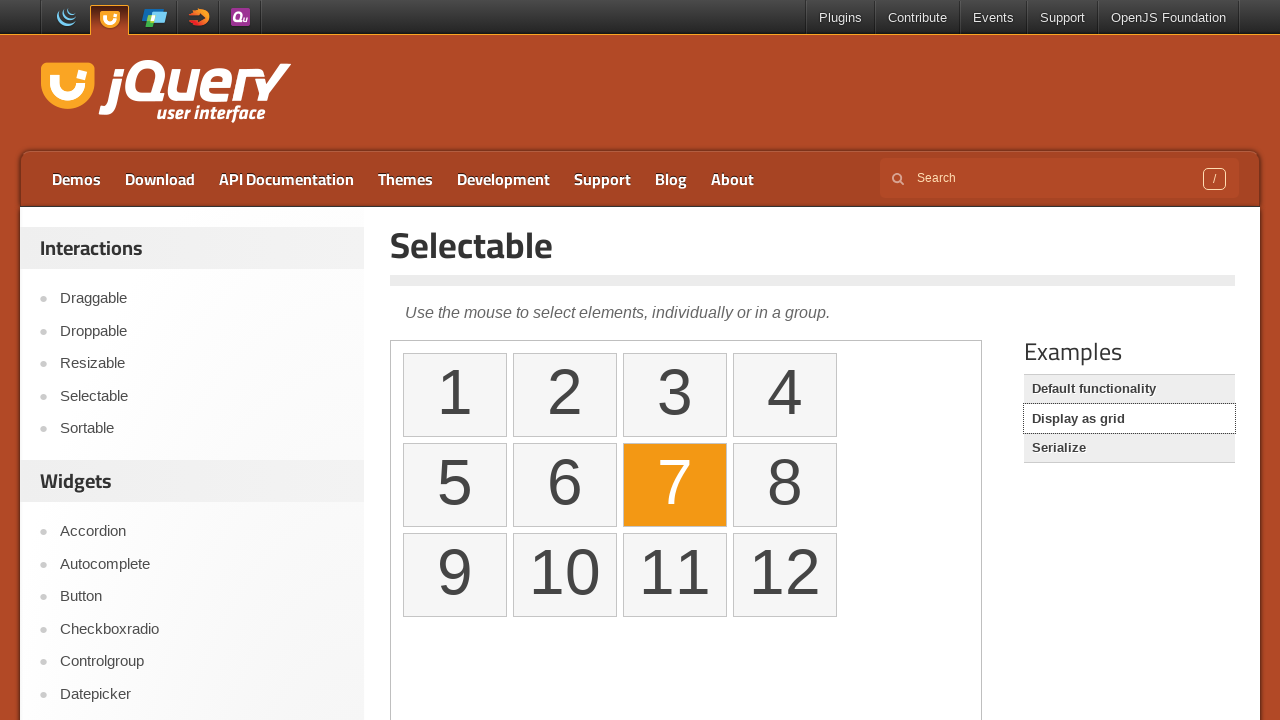

Clicked grid item 8 at (785, 485) on iframe >> nth=0 >> internal:control=enter-frame >> text=8
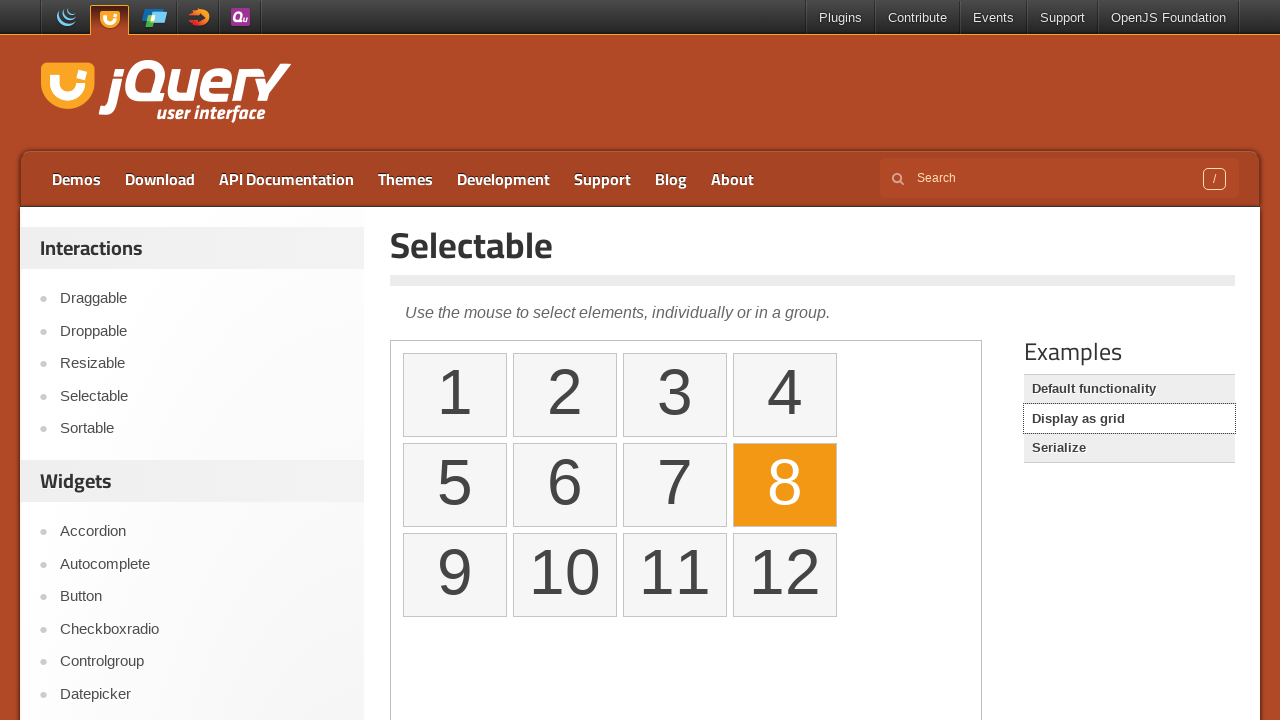

Clicked grid item 12 at (785, 575) on iframe >> nth=0 >> internal:control=enter-frame >> text=12
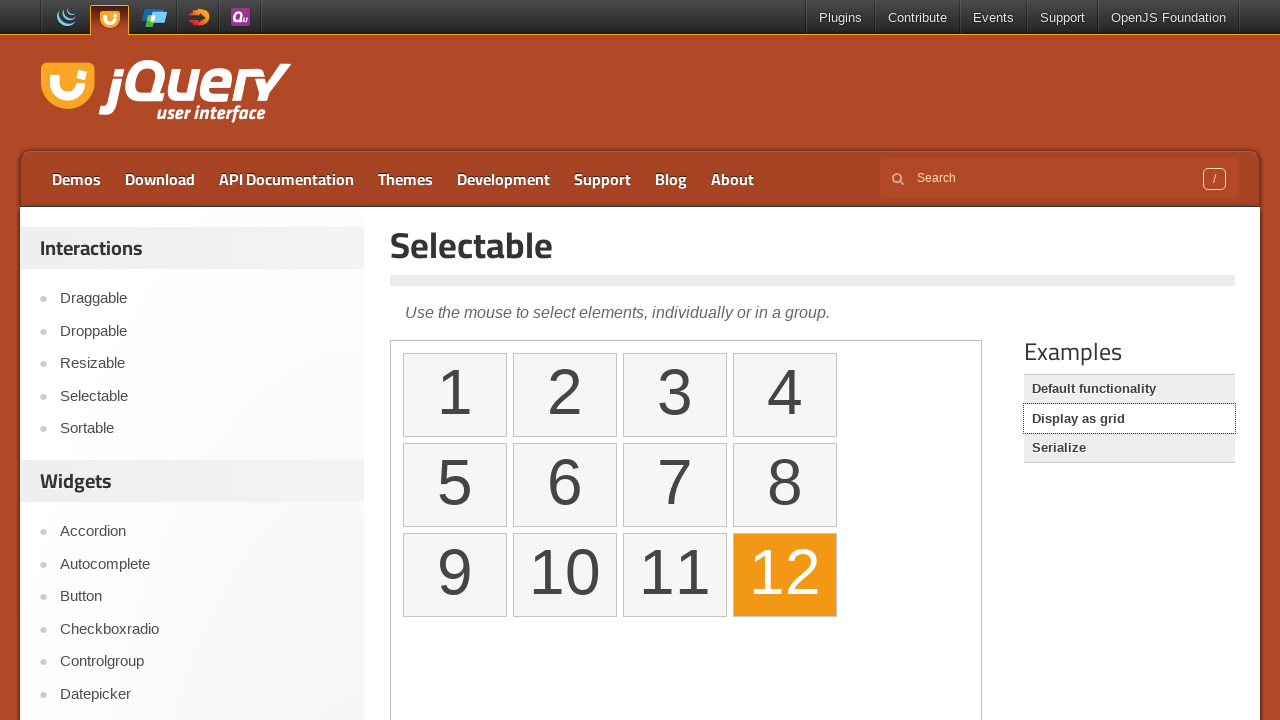

Clicked grid item 11 at (675, 575) on iframe >> nth=0 >> internal:control=enter-frame >> text=11
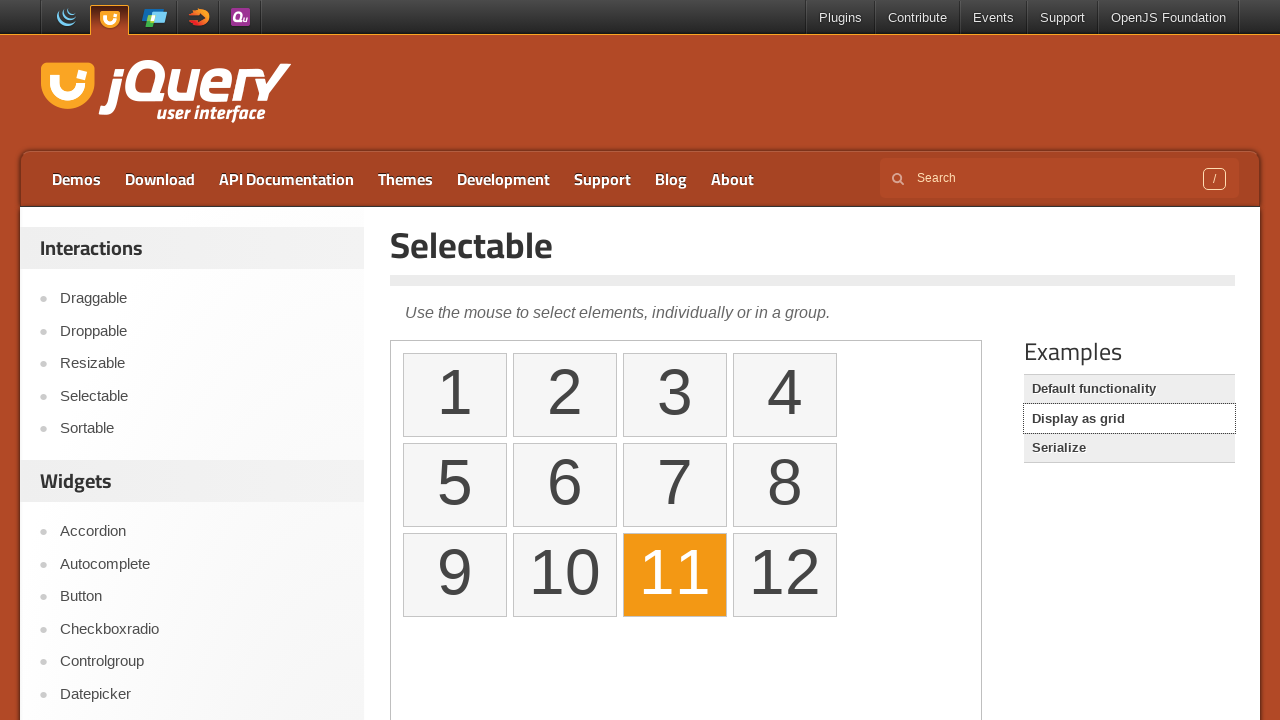

Clicked grid item 10 at (565, 575) on iframe >> nth=0 >> internal:control=enter-frame >> text=10
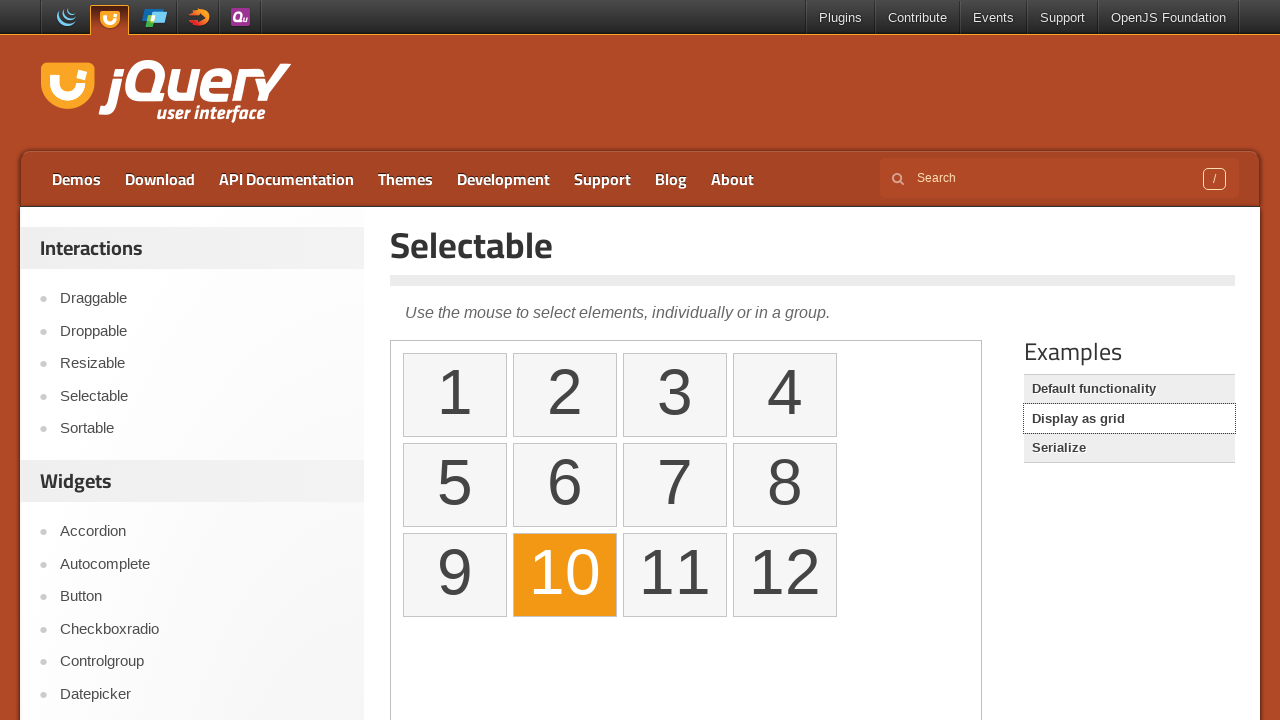

Clicked grid item 9 at (455, 575) on iframe >> nth=0 >> internal:control=enter-frame >> text=9
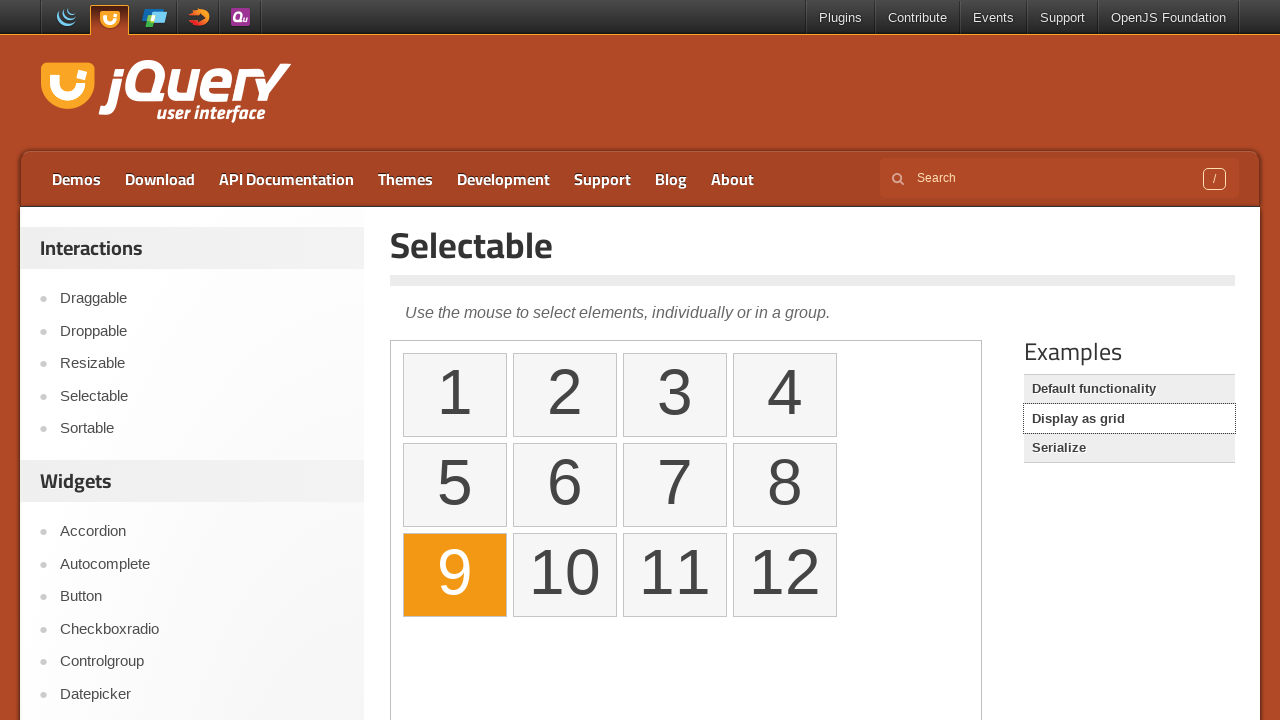

Clicked on Serialize option at (1129, 448) on role=link[name='Serialize']
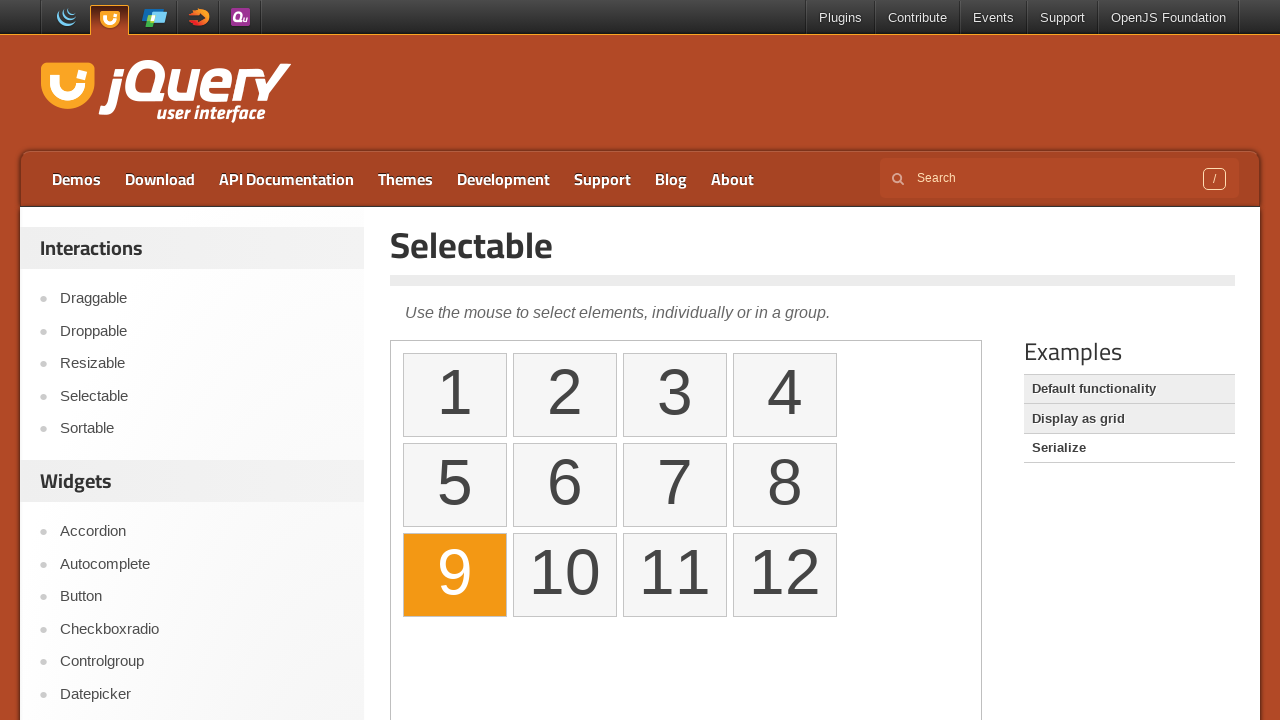

Clicked Item 1 in Serialize view at (571, 432) on iframe >> nth=0 >> internal:control=enter-frame >> text=Item 1
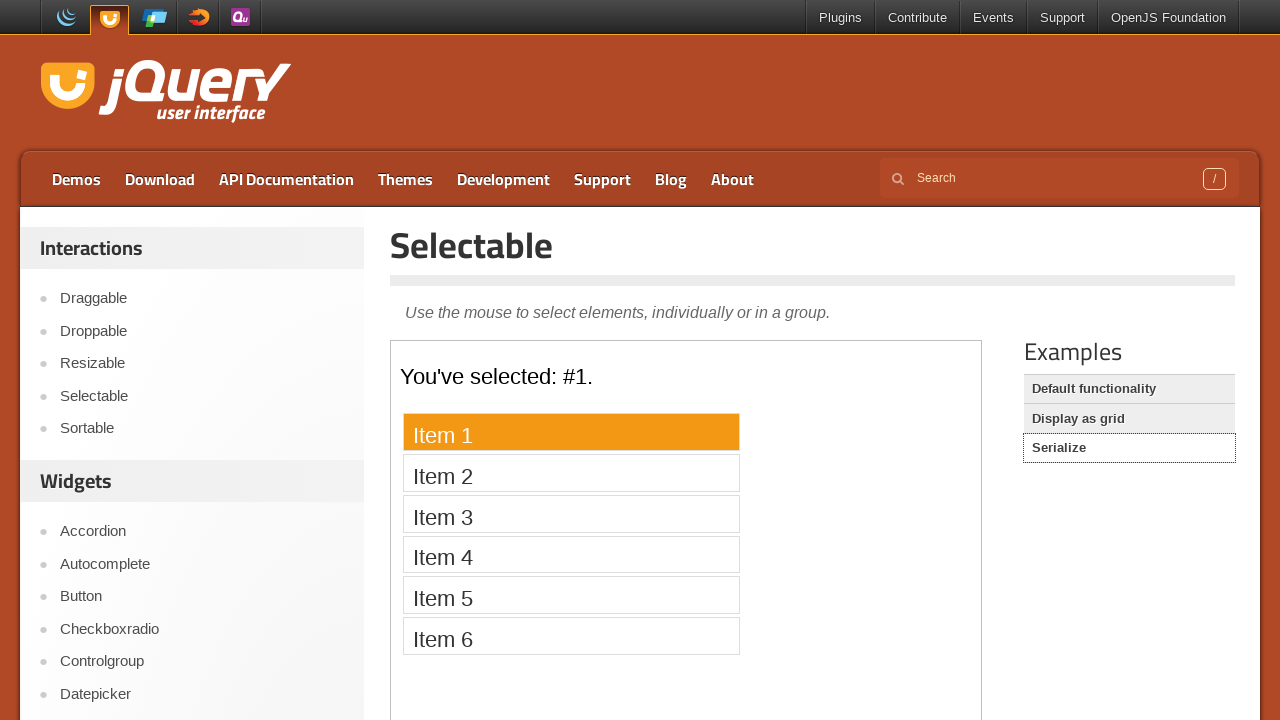

Clicked Item 2 in Serialize view at (571, 473) on iframe >> nth=0 >> internal:control=enter-frame >> text=Item 2
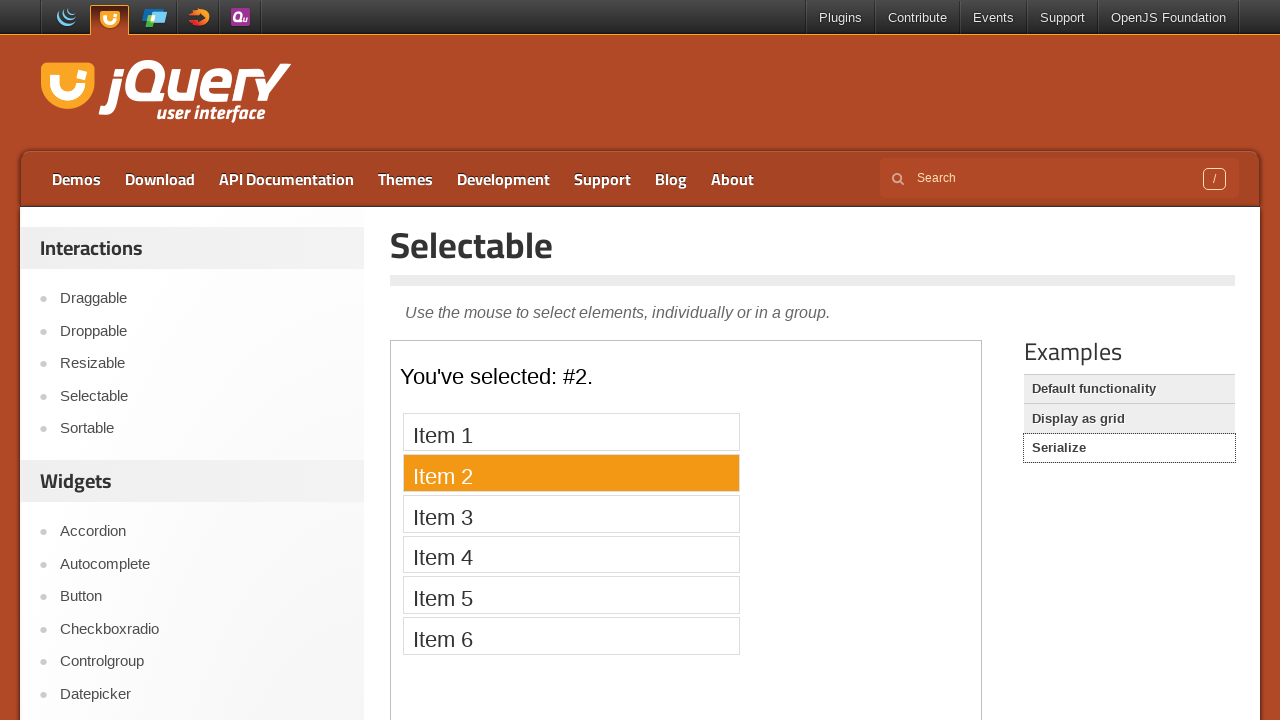

Clicked Item 3 in Serialize view at (571, 513) on iframe >> nth=0 >> internal:control=enter-frame >> text=Item 3
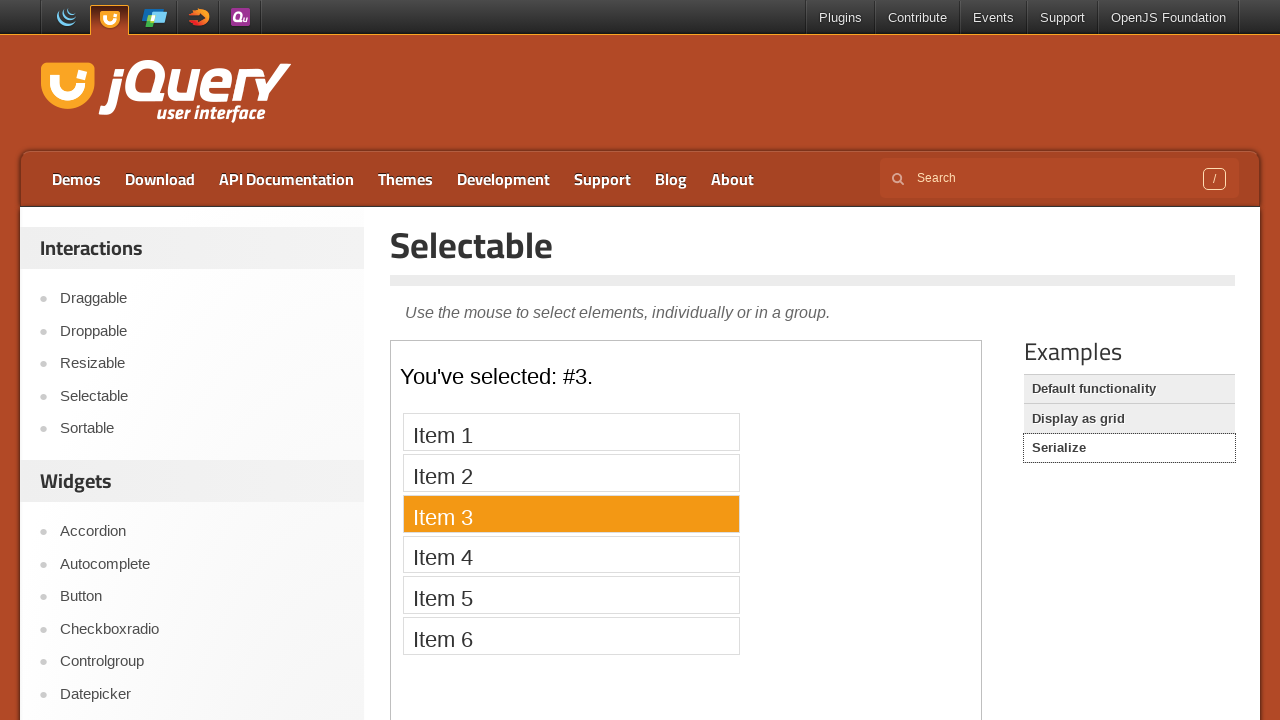

Clicked Item 4 in Serialize view at (571, 554) on iframe >> nth=0 >> internal:control=enter-frame >> text=Item 4
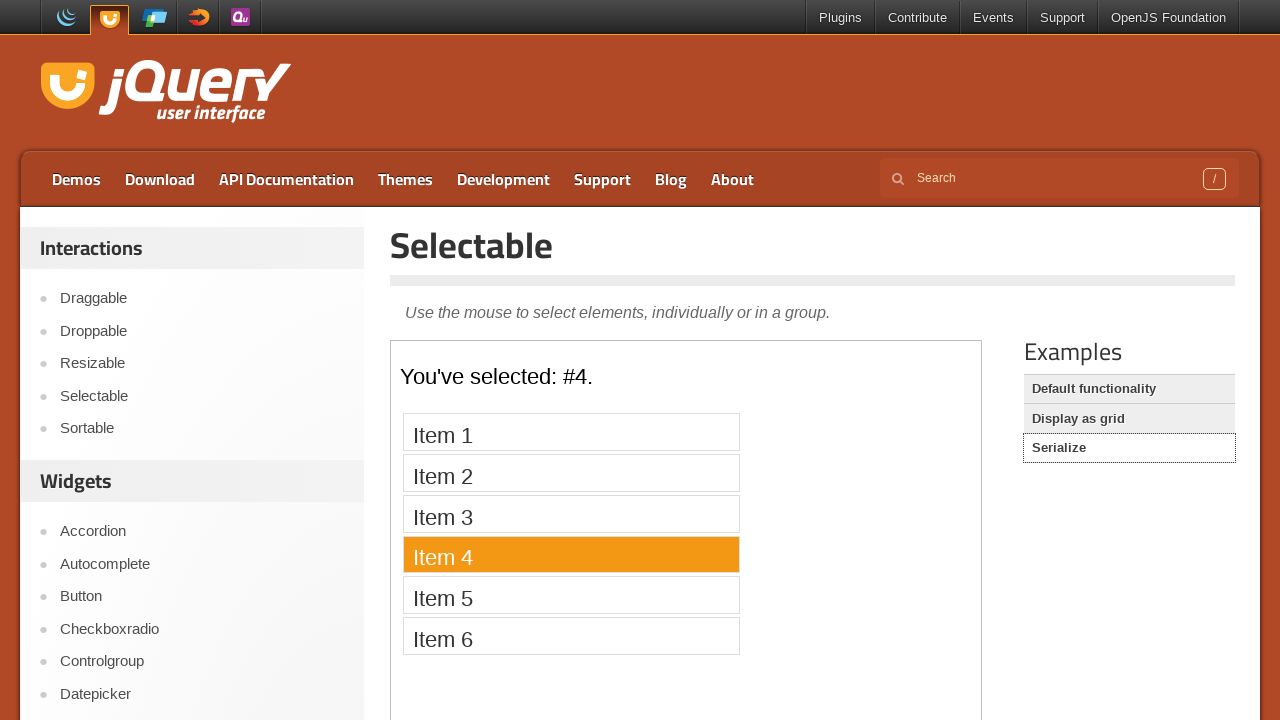

Clicked Item 5 in Serialize view at (571, 595) on iframe >> nth=0 >> internal:control=enter-frame >> text=Item 5
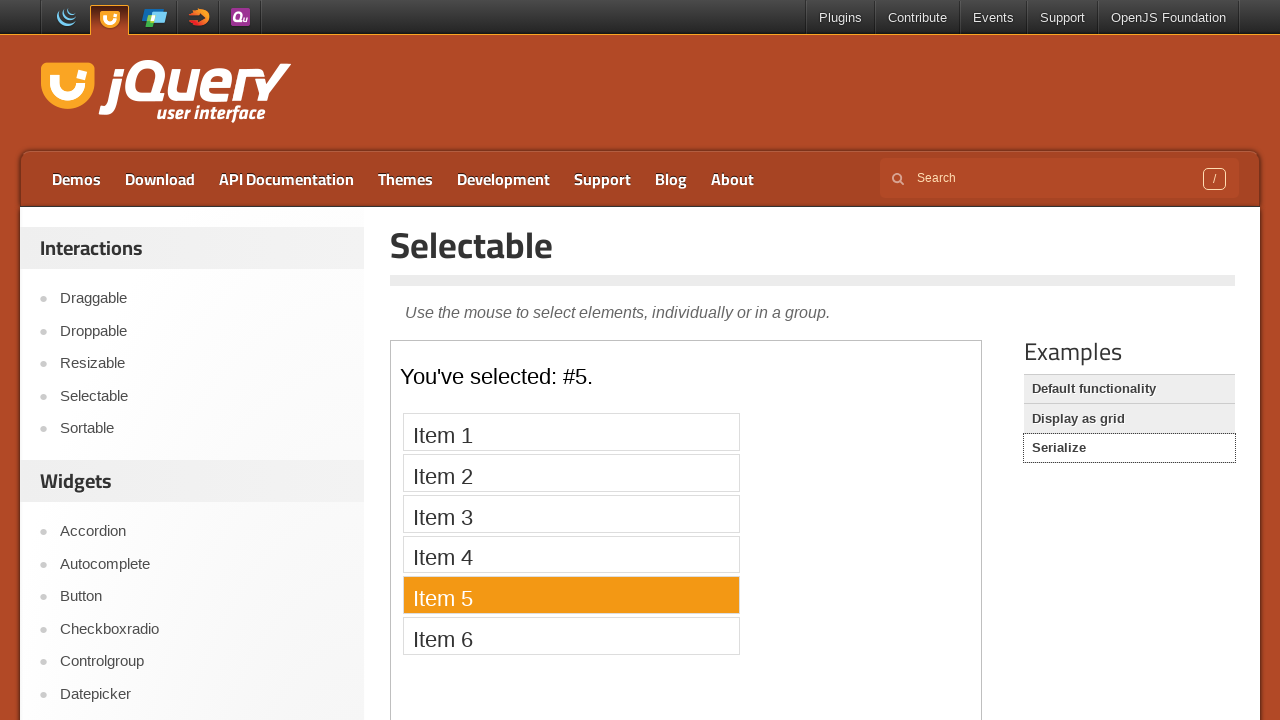

Clicked Item 6 in Serialize view at (571, 636) on iframe >> nth=0 >> internal:control=enter-frame >> text=Item 6
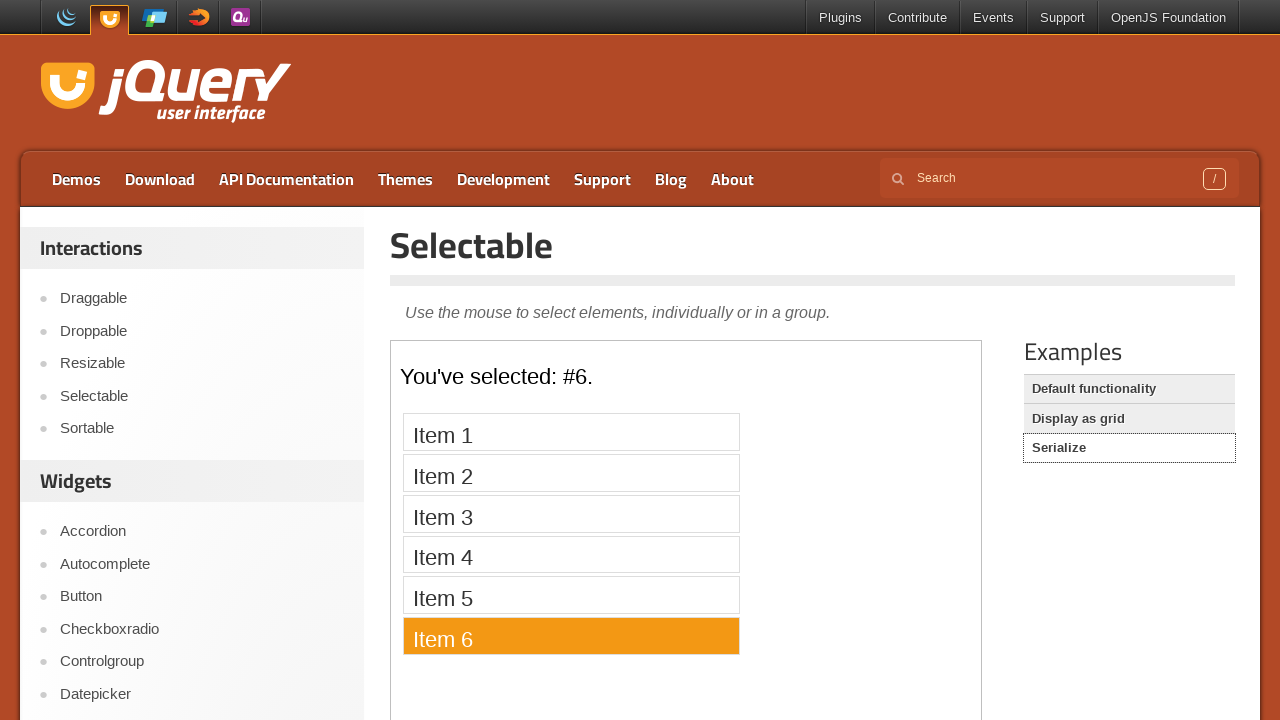

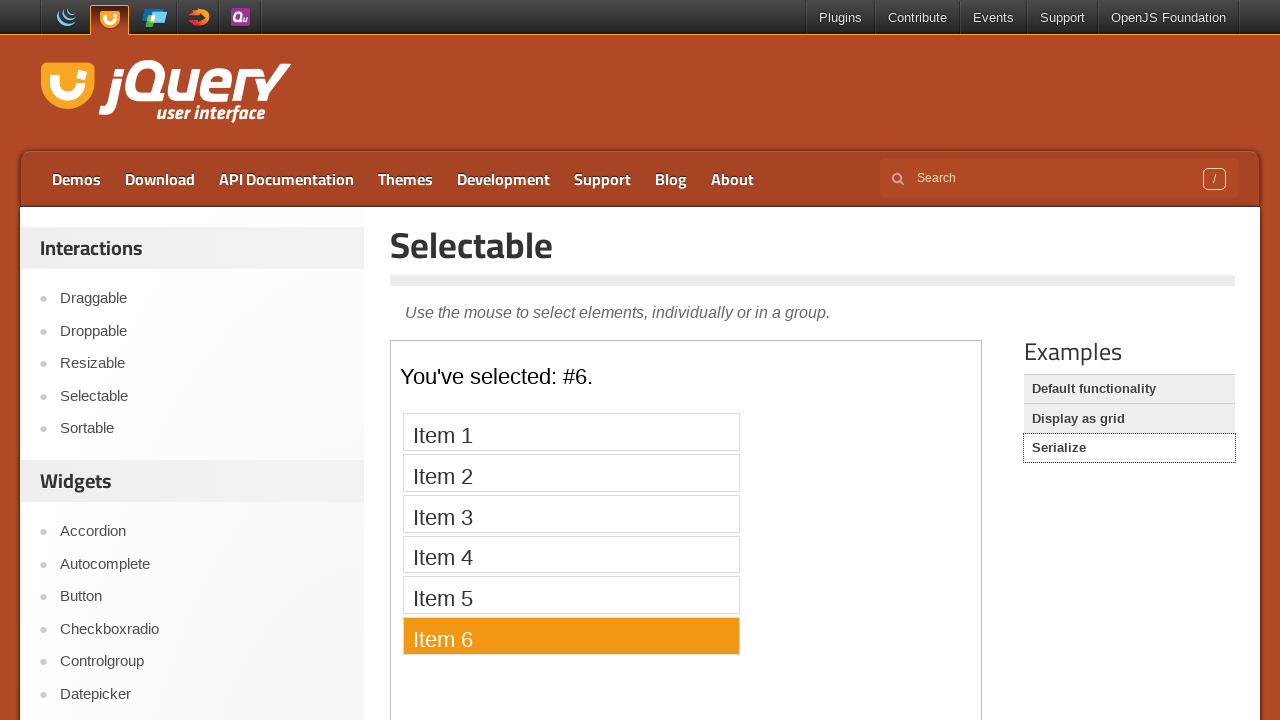